Tests JavaScript prompt box interaction by clicking the prompt button, entering text into the alert, and accepting it

Starting URL: https://www.hyrtutorials.com/p/alertsdemo.html

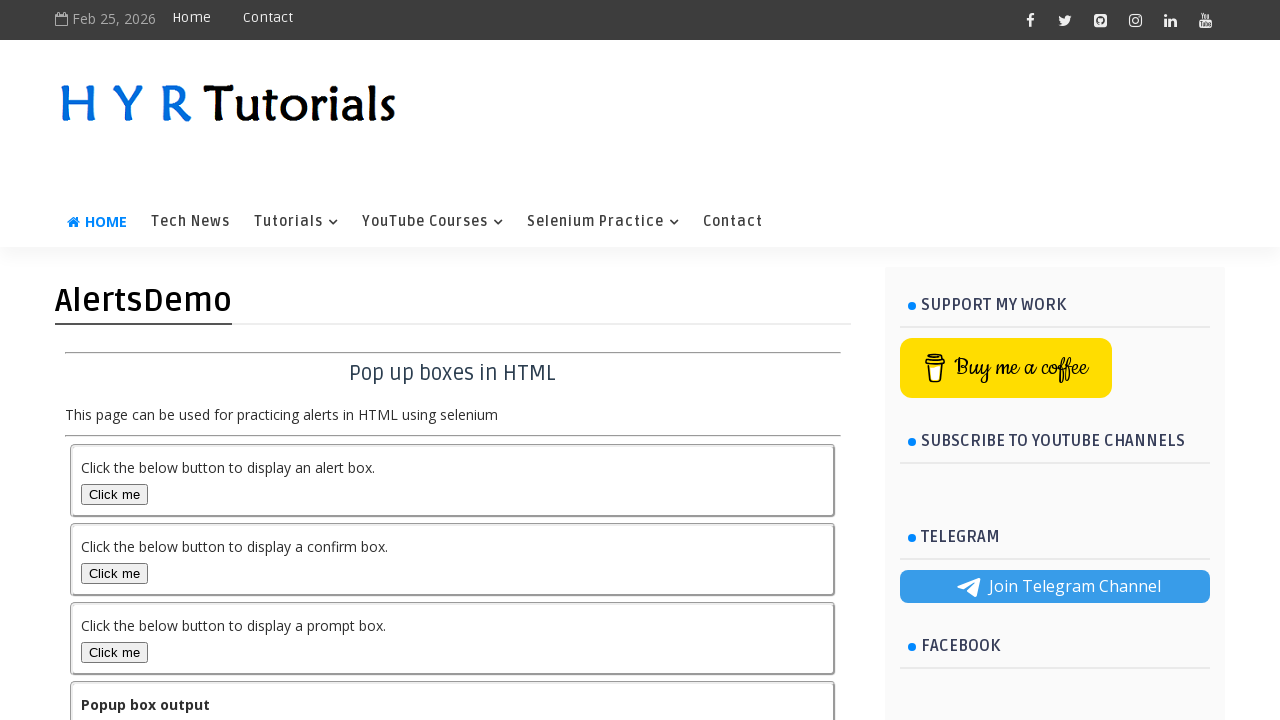

Clicked the prompt box button at (114, 652) on #promptBox
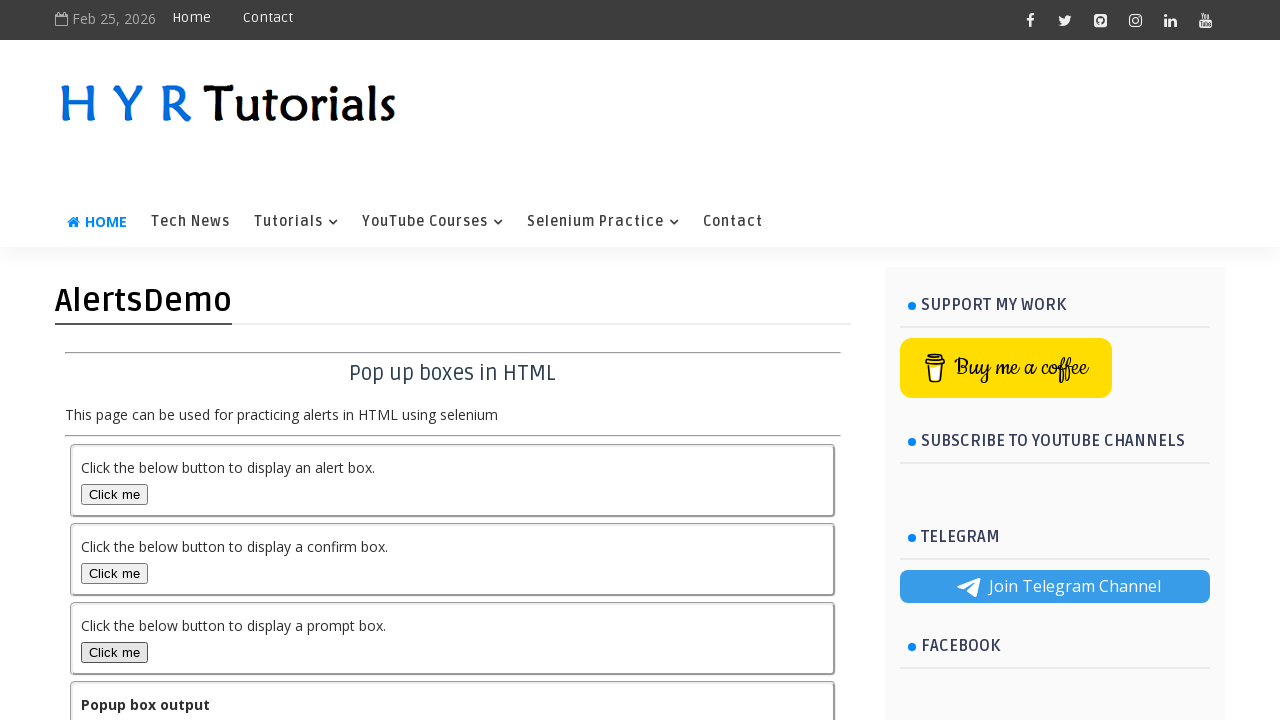

Set up dialog handler to accept prompt with text 'valla vallarasan'
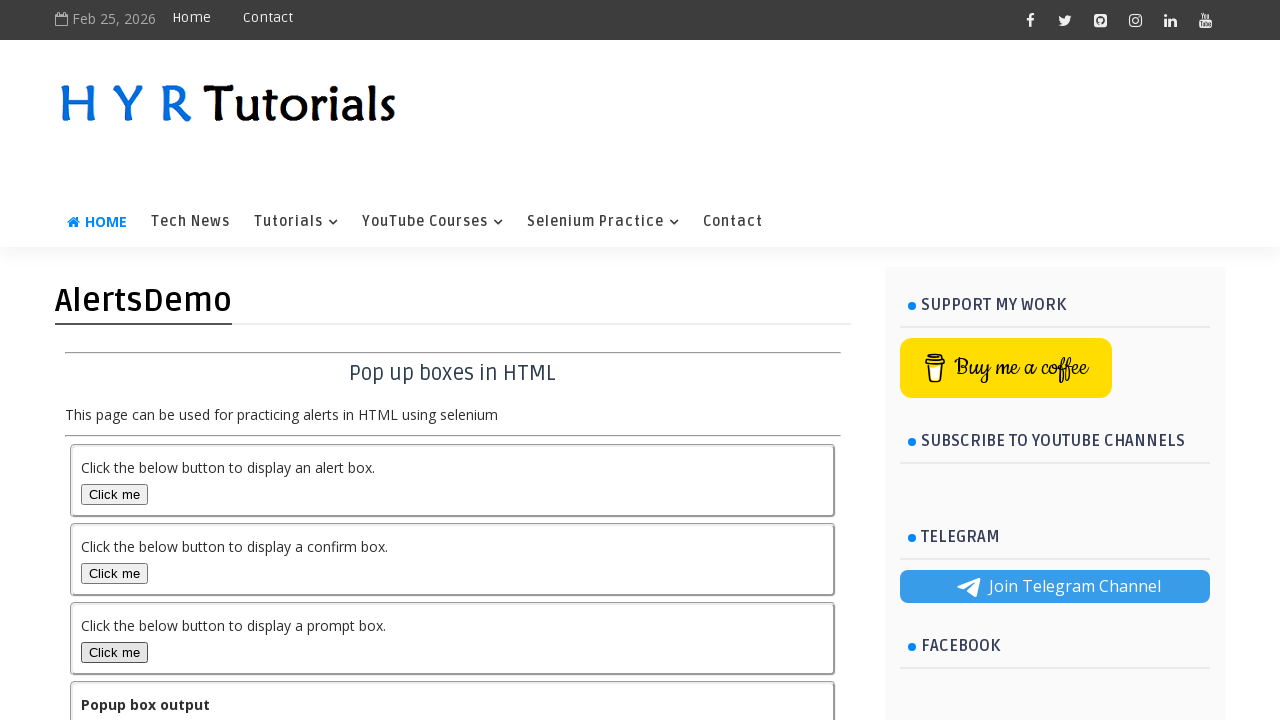

Waited for 1 second for output to update
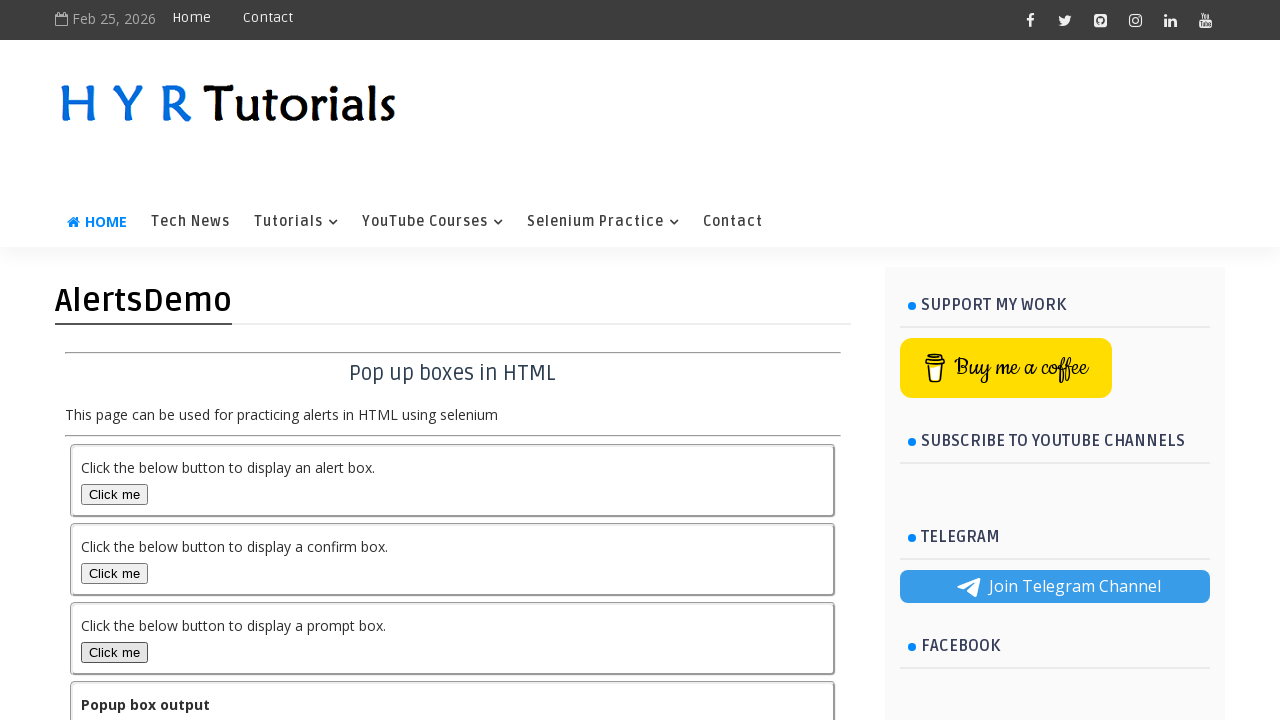

Verified the output text is displayed
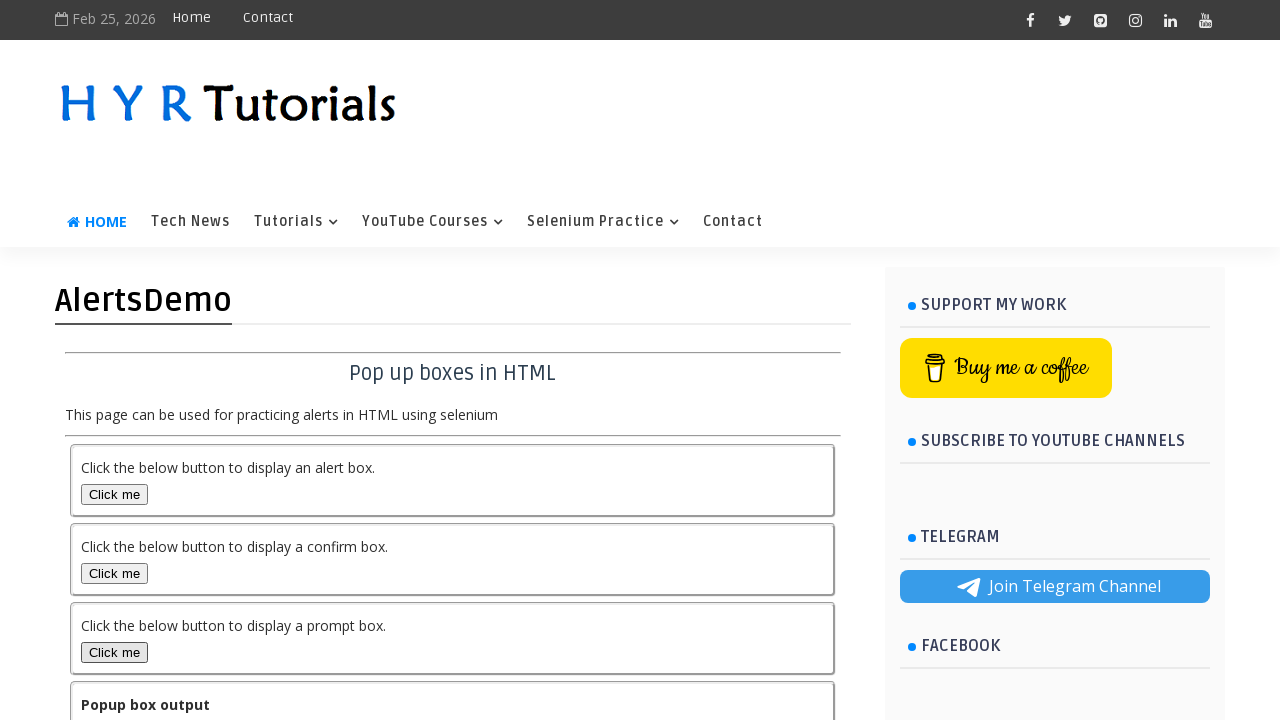

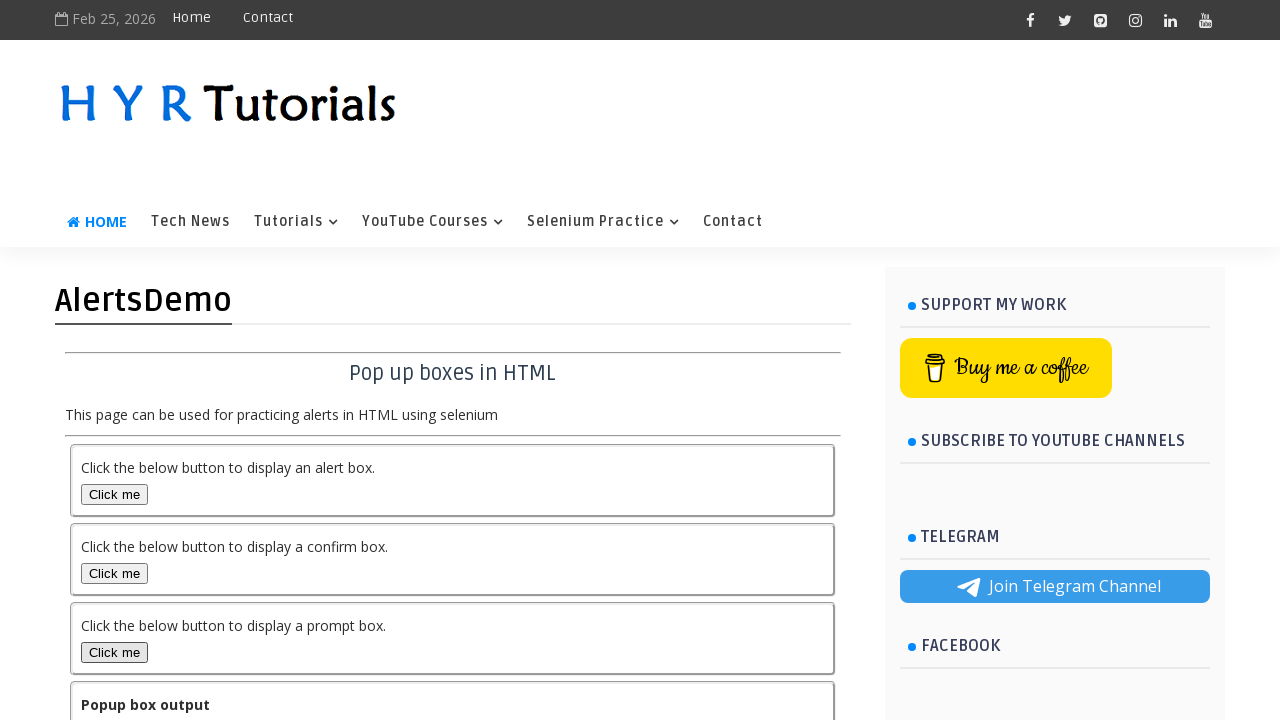